Tests the DemoQA practice form by navigating to the form section, filling in form fields, and submitting the form

Starting URL: https://demoqa.com/

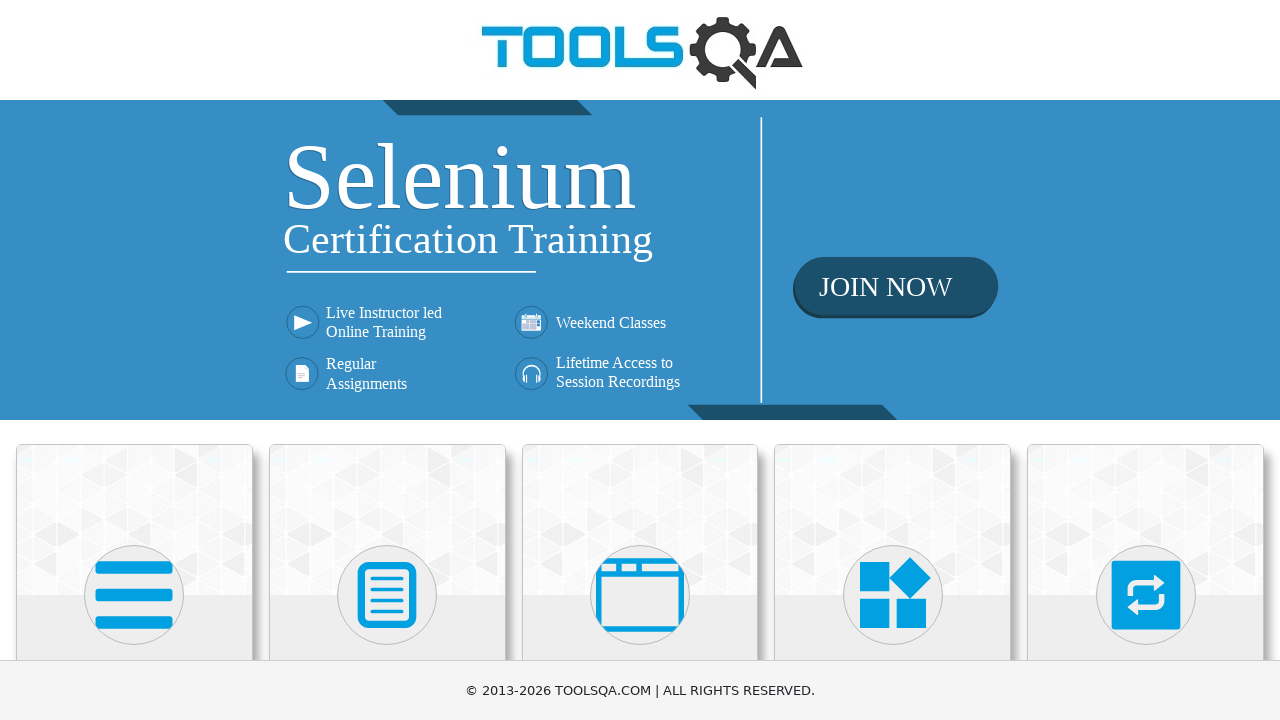

Waited for Forms section to be visible
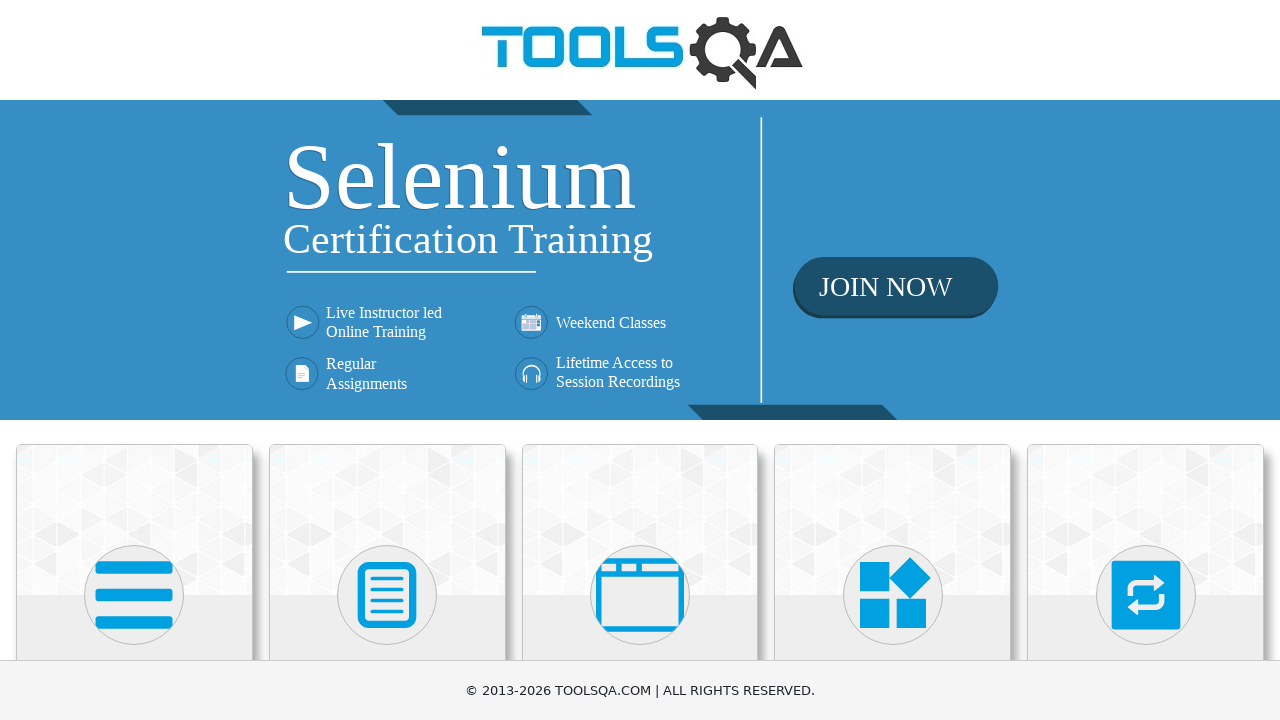

Clicked on Forms section at (387, 360) on xpath=//h5[text()='Forms']
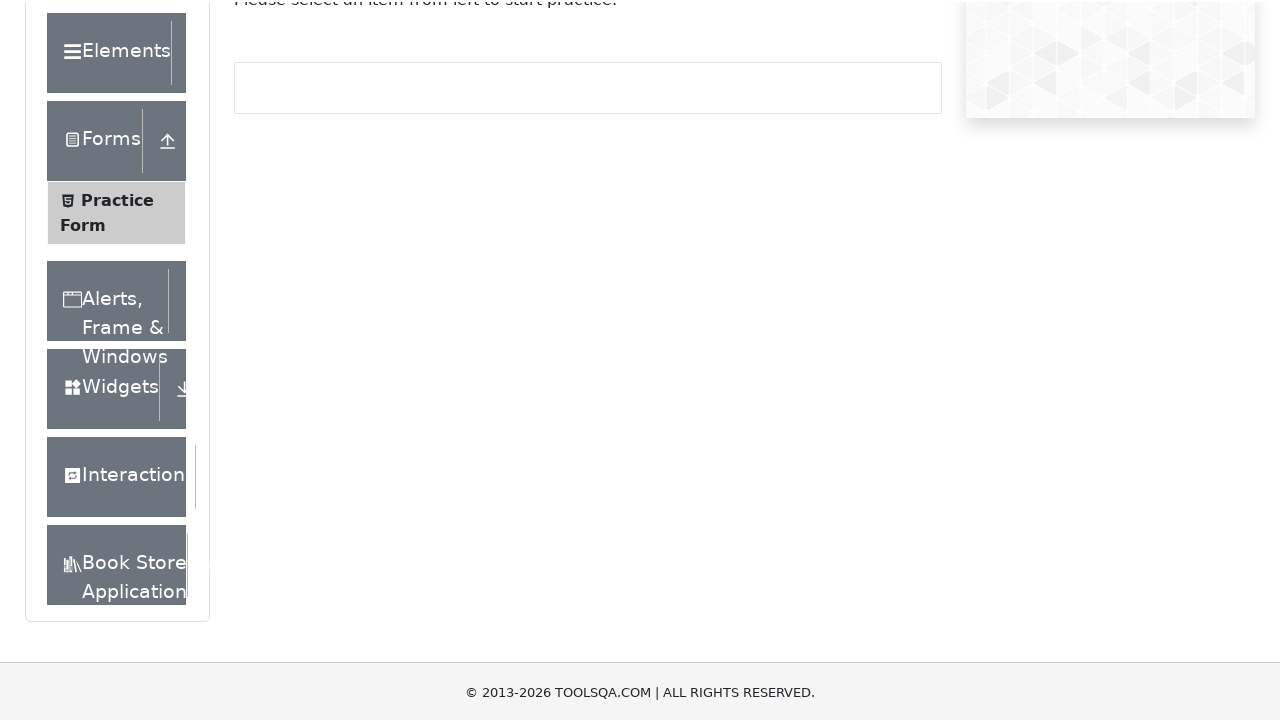

Waited for Practice Form option to be visible
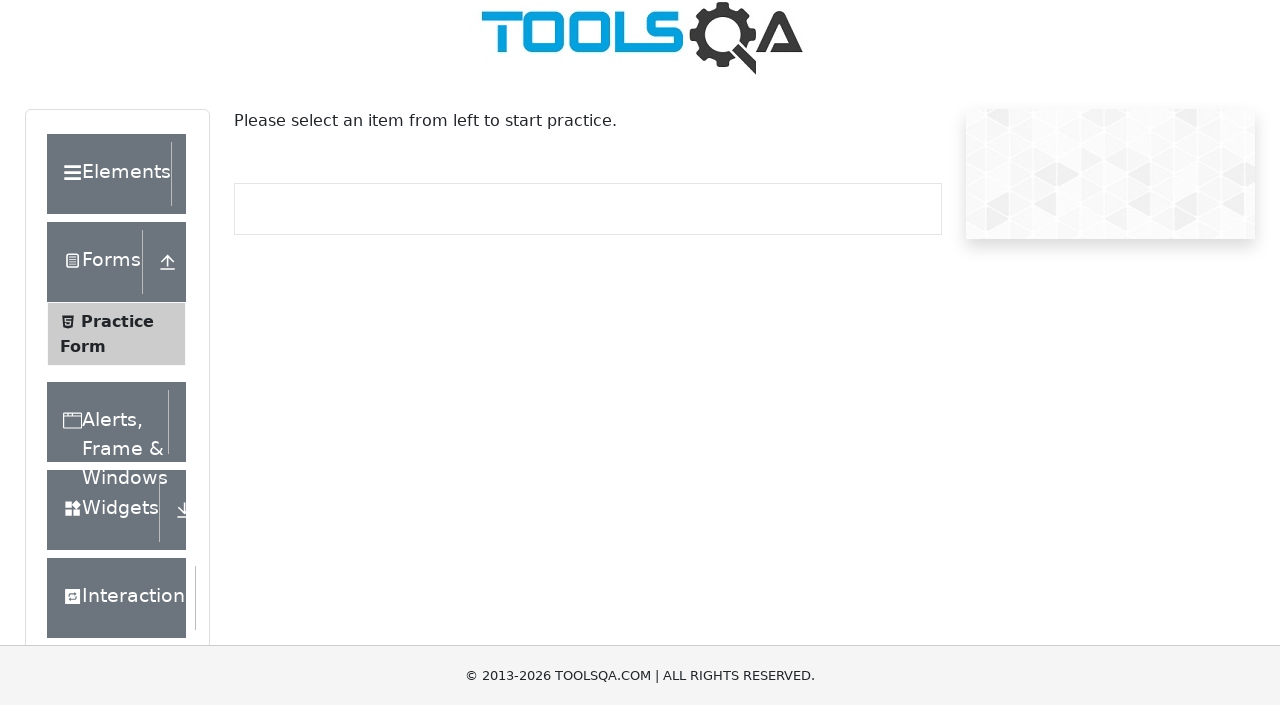

Clicked on Practice Form at (117, 336) on xpath=//span[text()='Practice Form']
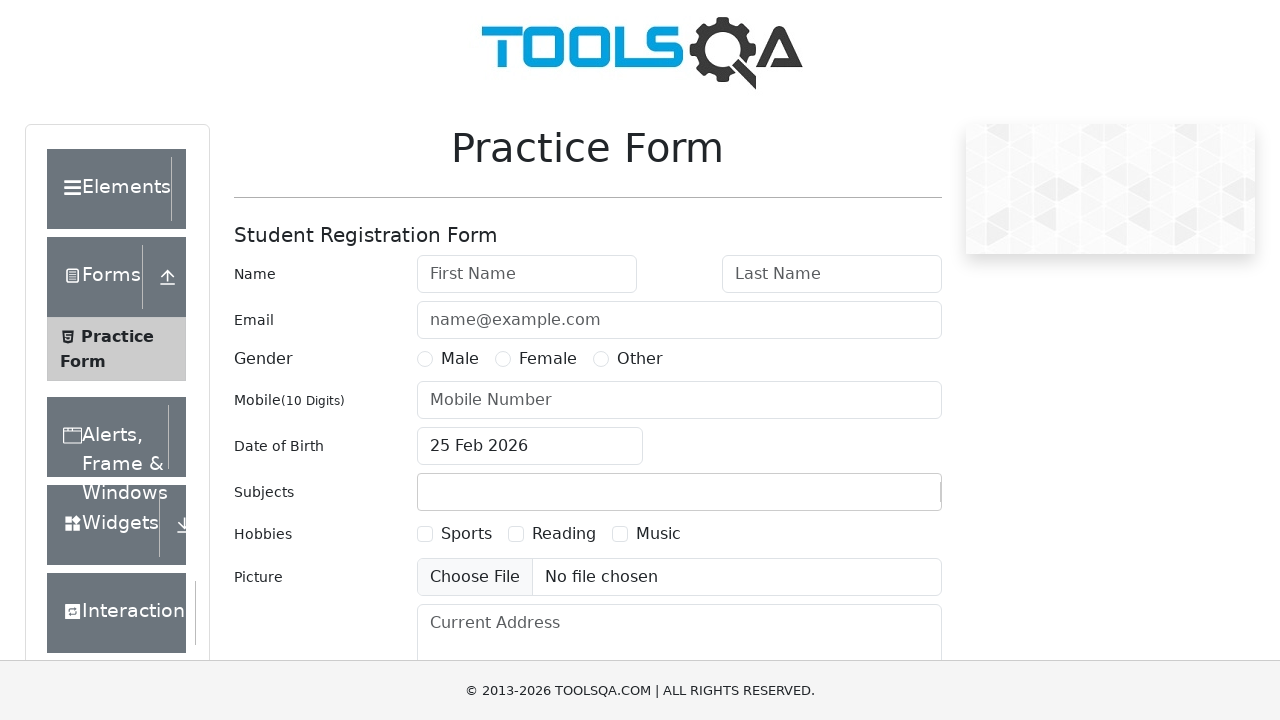

Practice form loaded successfully
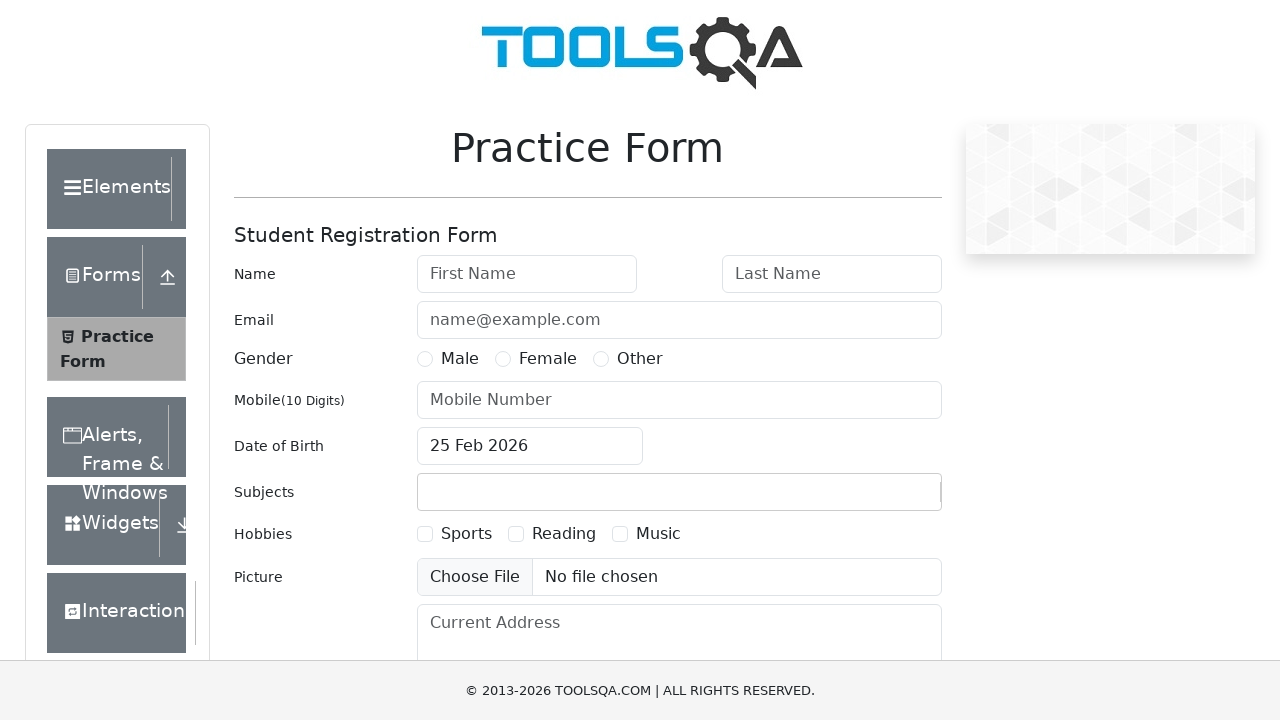

Filled first name field with 'John' on #firstName
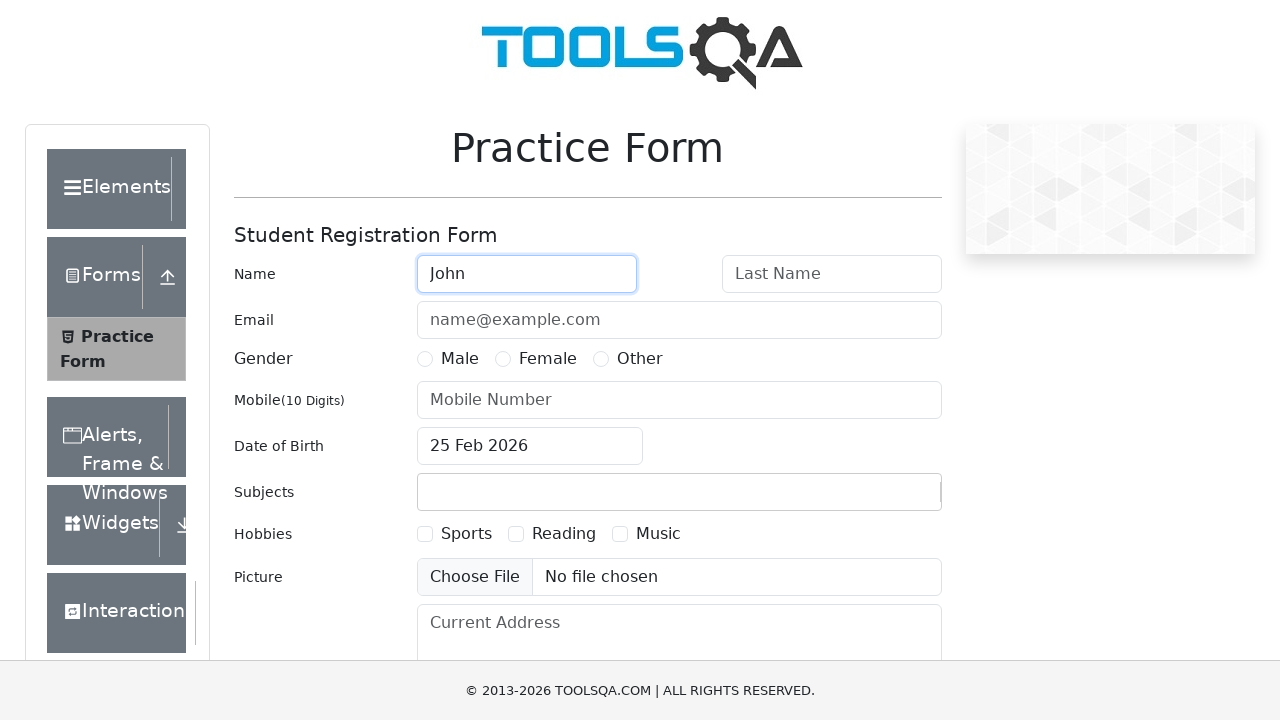

Filled last name field with 'Doe' on #lastName
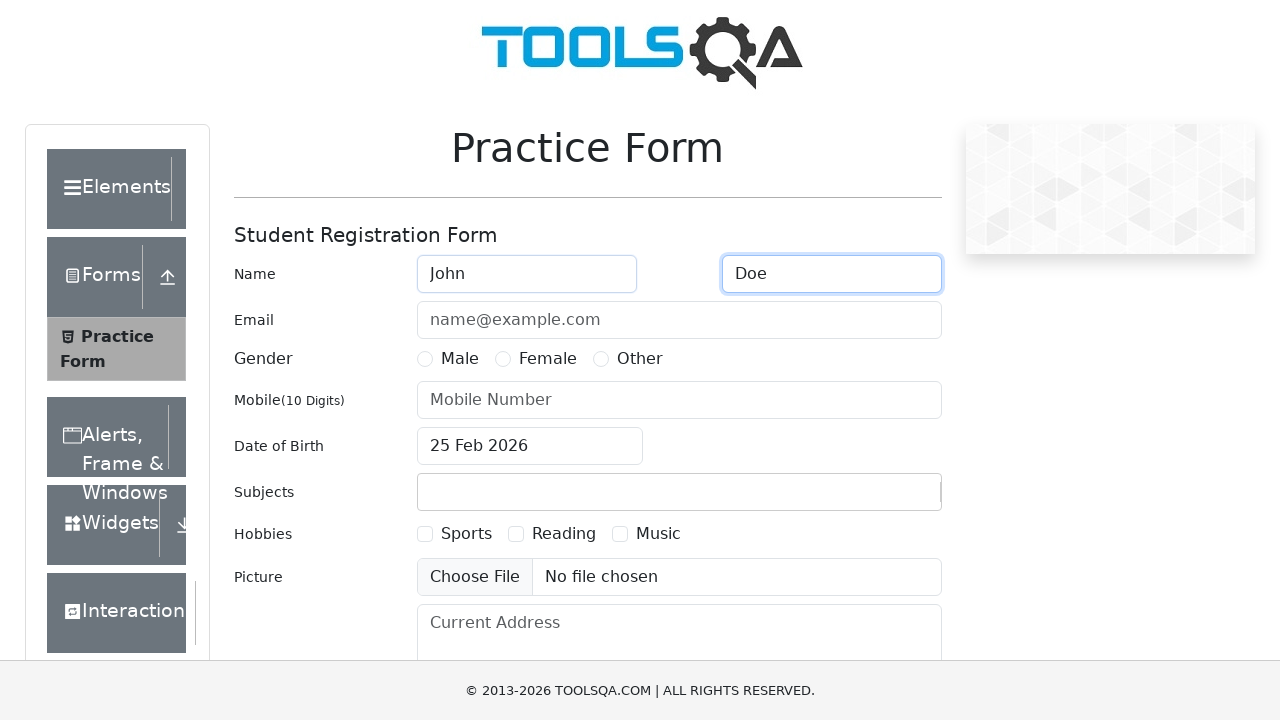

Filled email field with 'johndoe@example.com' on #userEmail
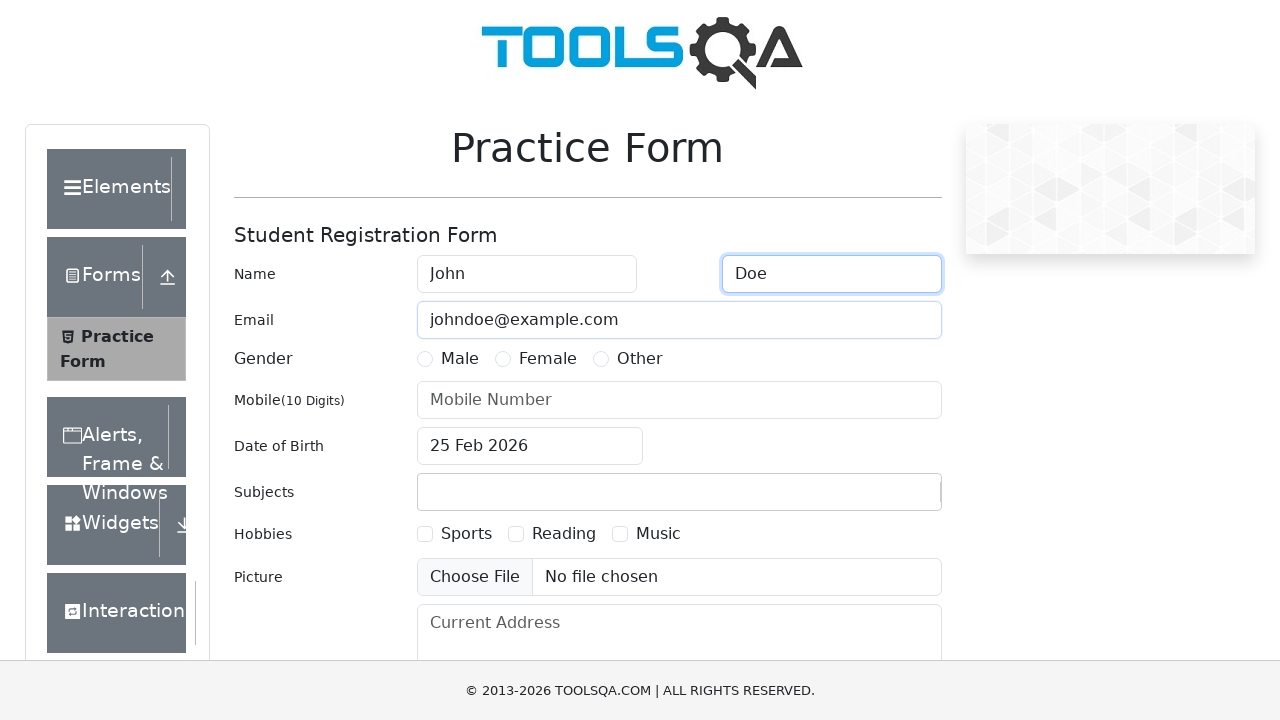

Clicked submit button to submit the practice form at (885, 499) on #submit
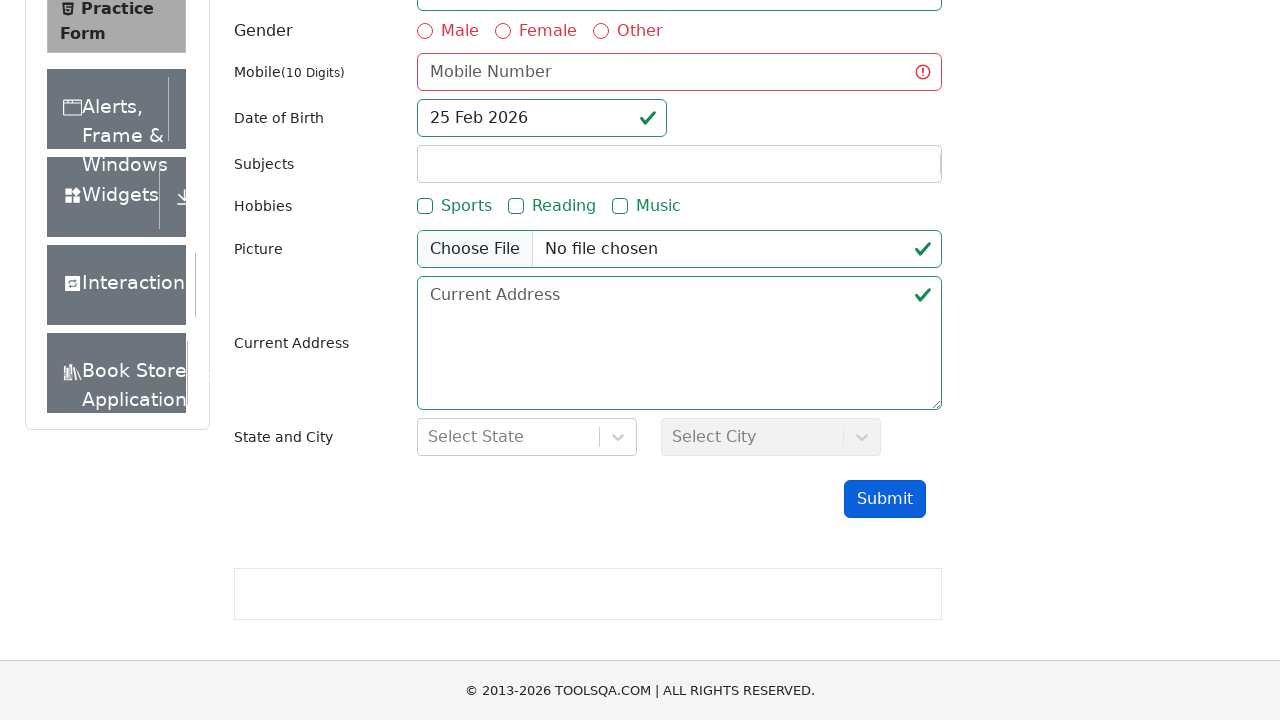

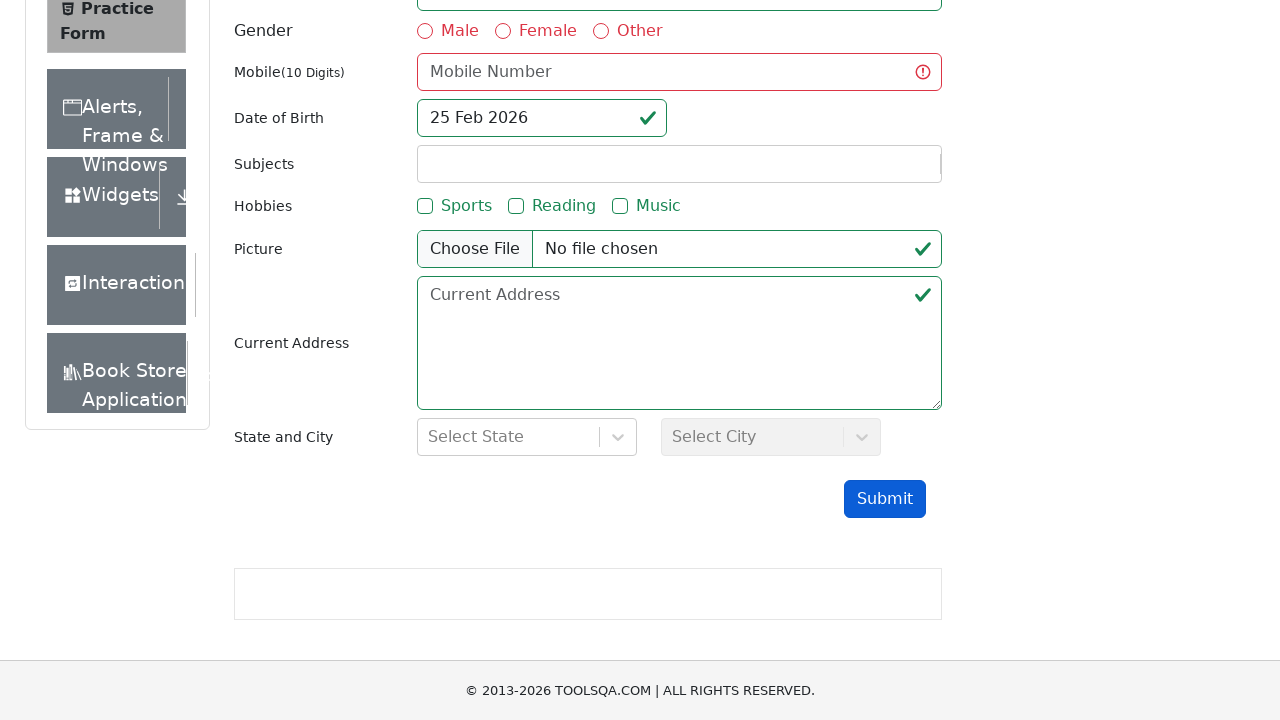